Tests JavaScript alert handling by clicking a button that triggers an alert, accepting the alert, and verifying the result message on the page.

Starting URL: http://the-internet.herokuapp.com/javascript_alerts

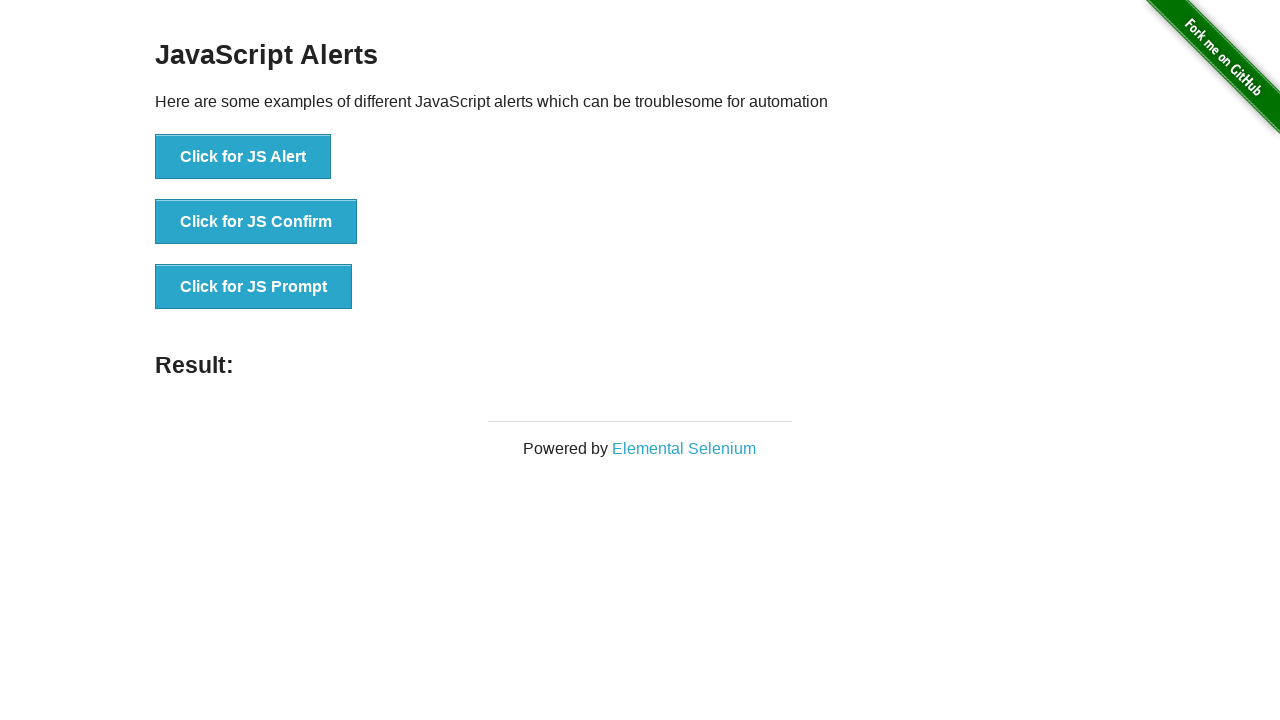

Clicked the first button to trigger JavaScript alert at (243, 157) on ul > li:nth-child(1) > button
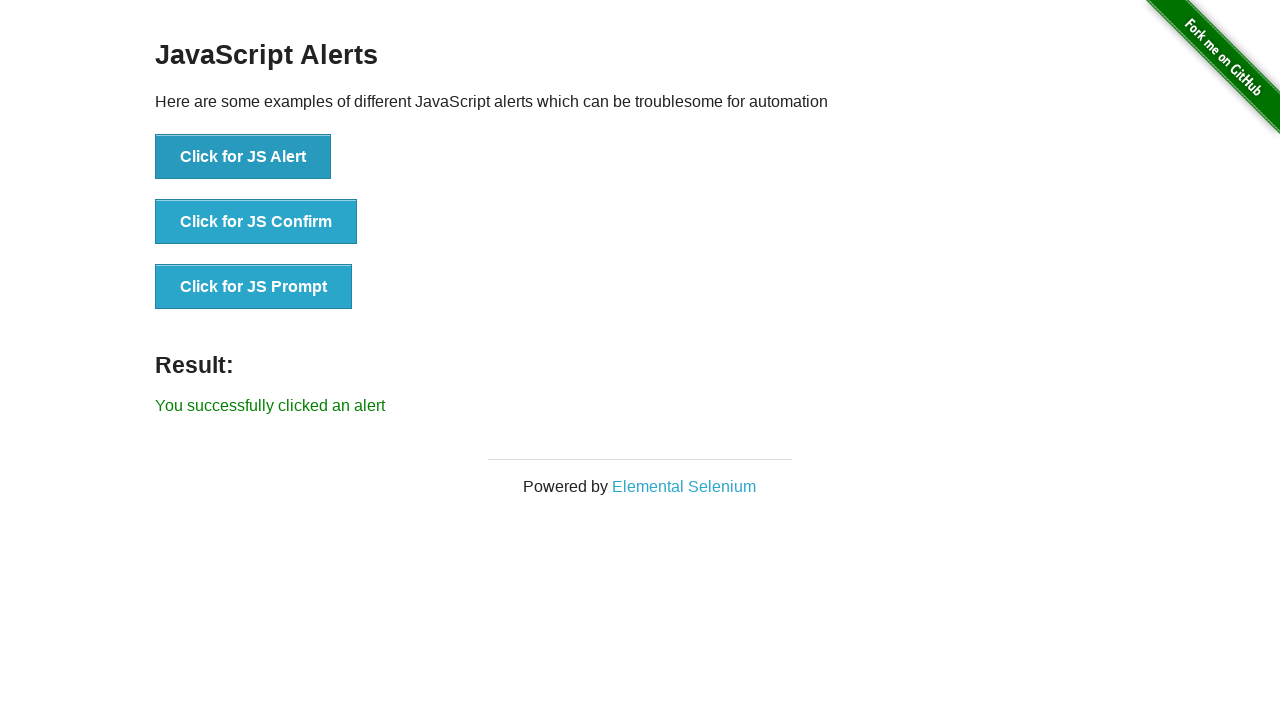

Set up dialog handler to accept alerts
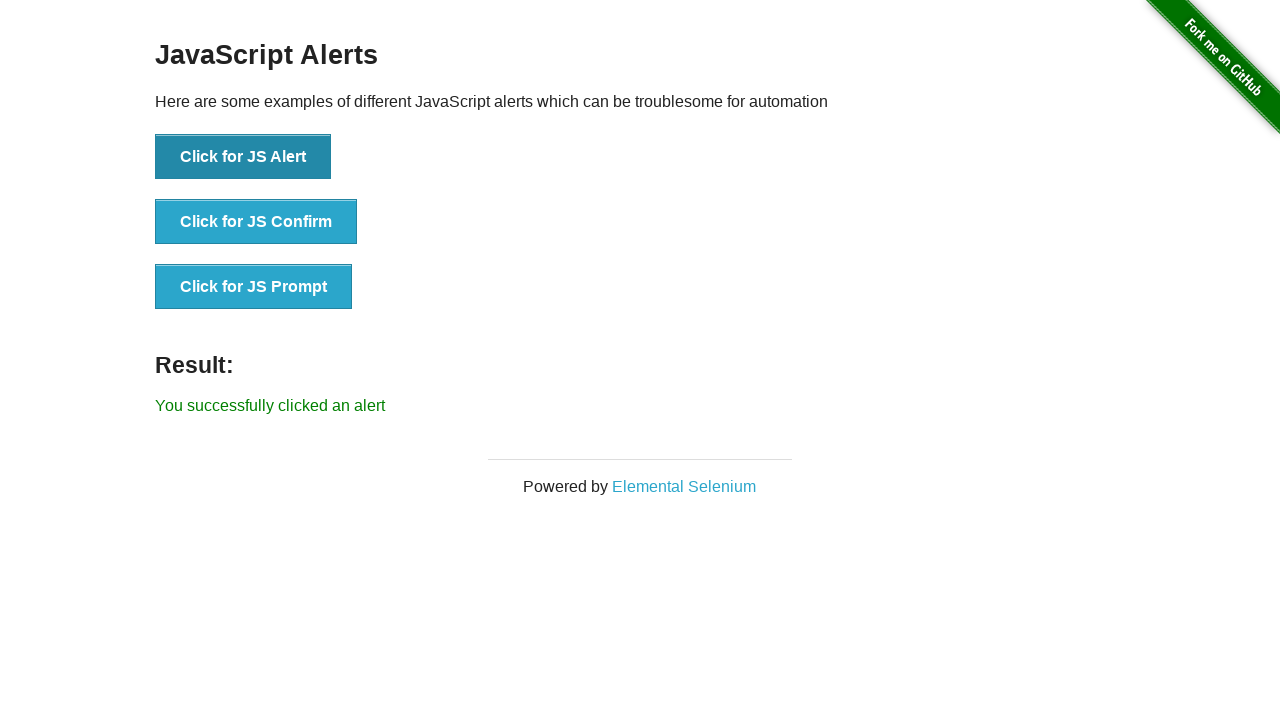

Clicked the button again to trigger alert with handler active at (243, 157) on ul > li:nth-child(1) > button
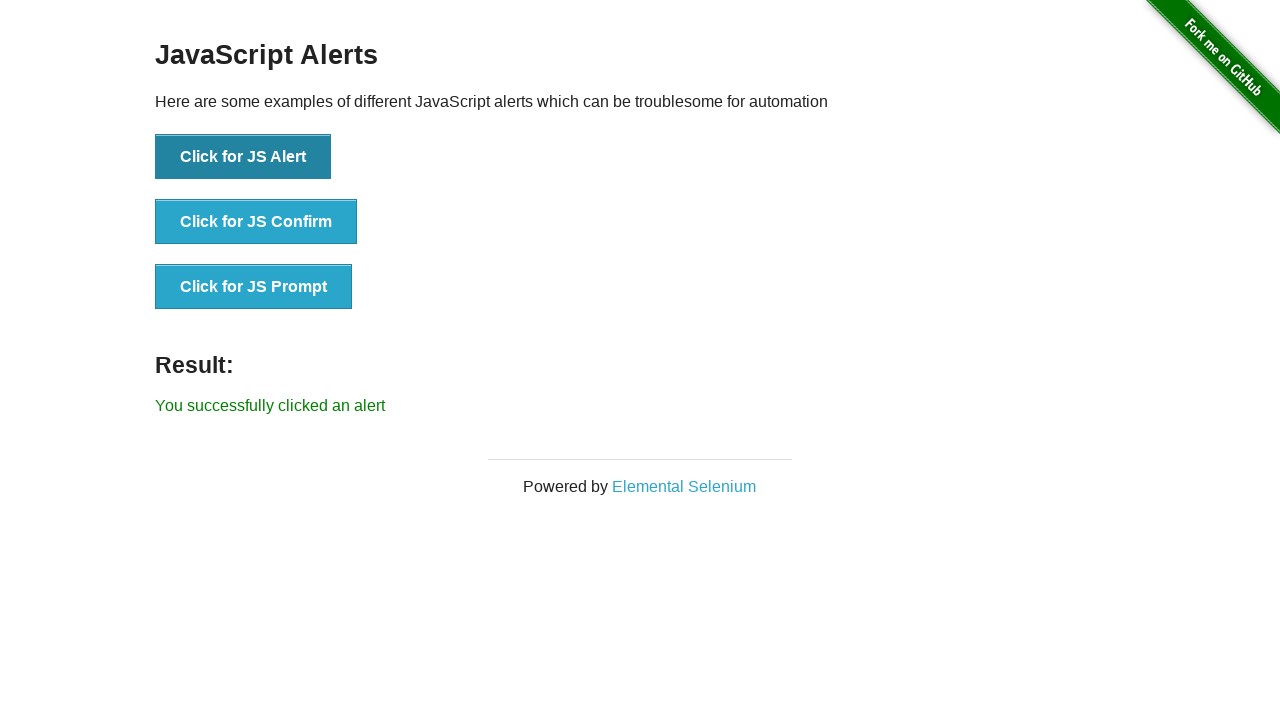

Retrieved result text from page
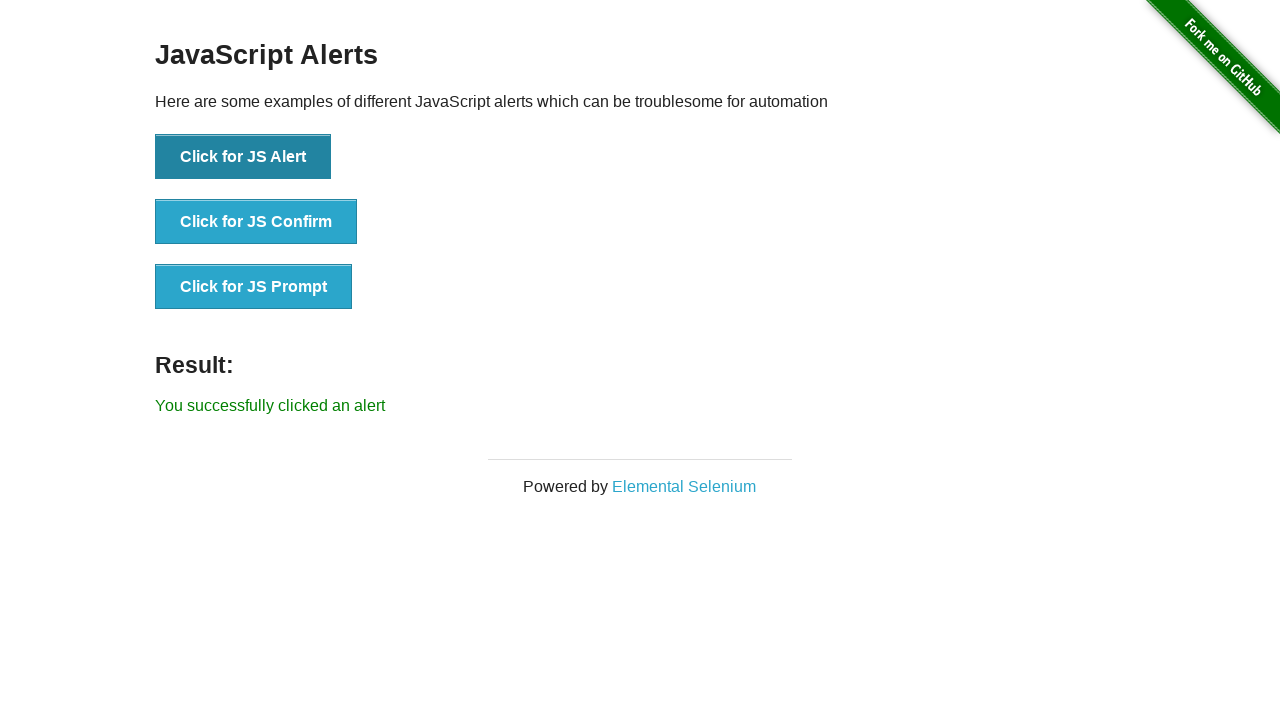

Verified result message is 'You successfully clicked an alert'
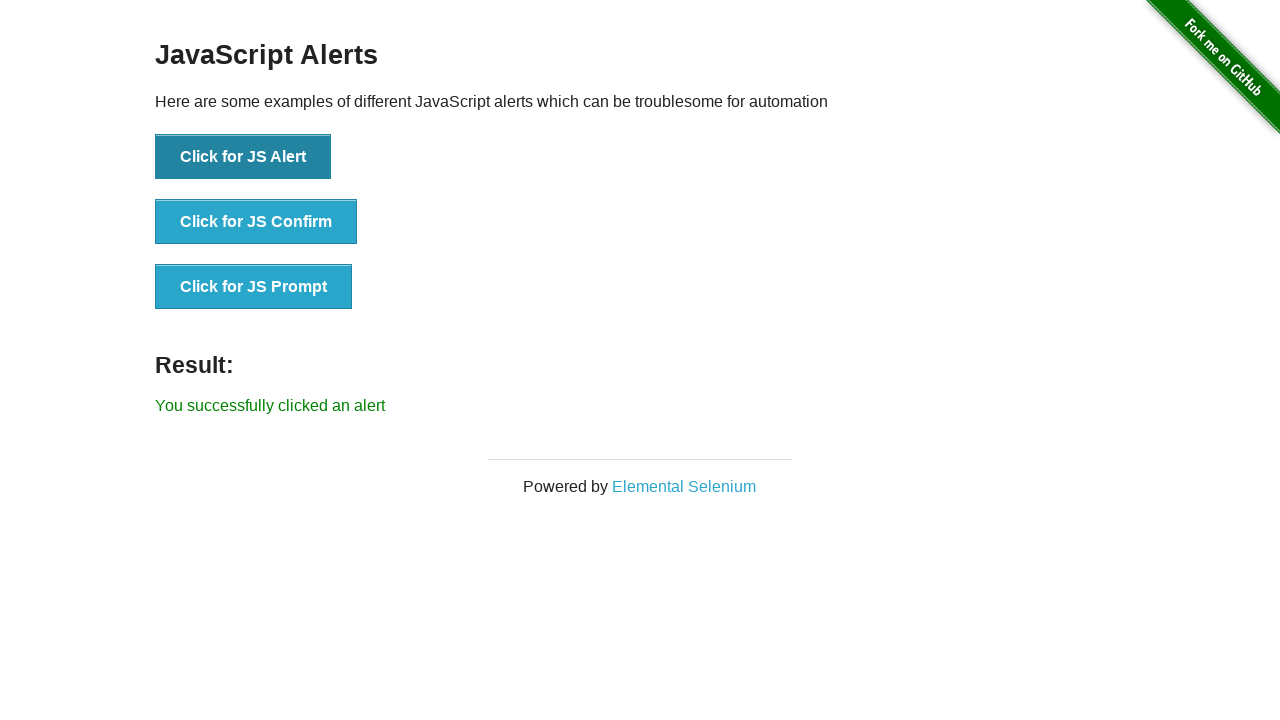

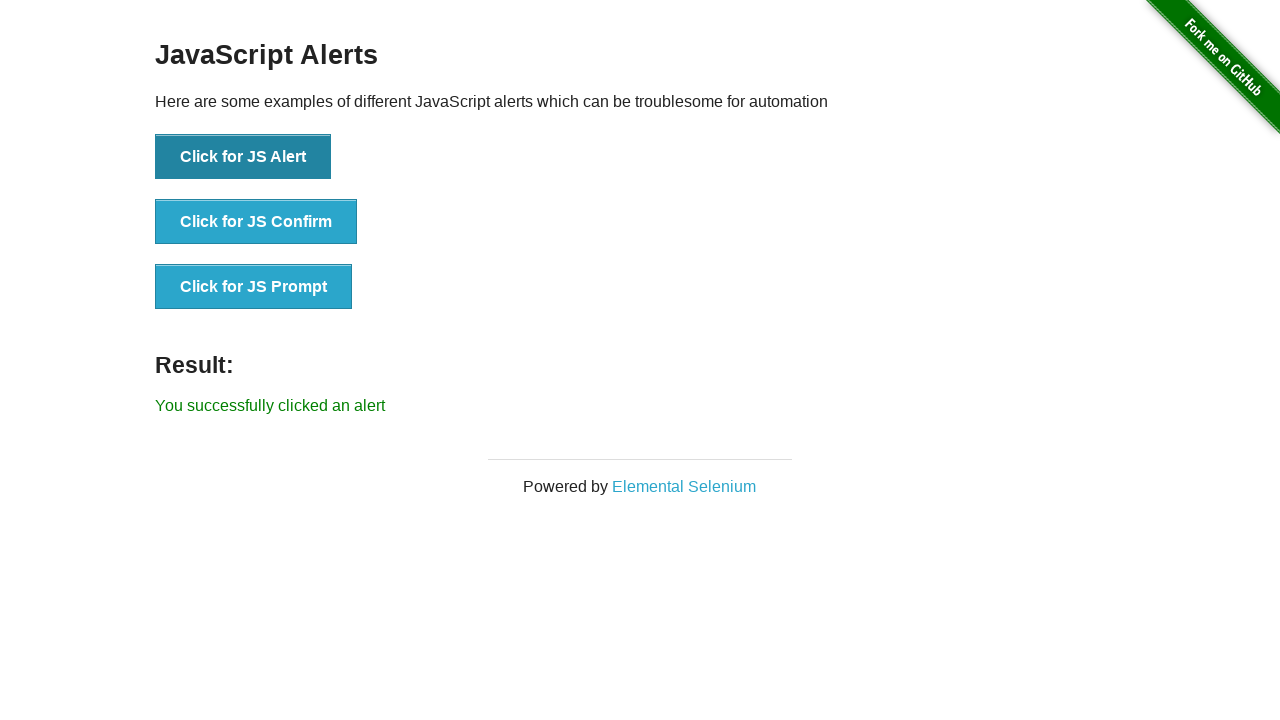